Tests opening a new tab by clicking a button and switching between browser windows/tabs

Starting URL: https://rahulshettyacademy.com/AutomationPractice/

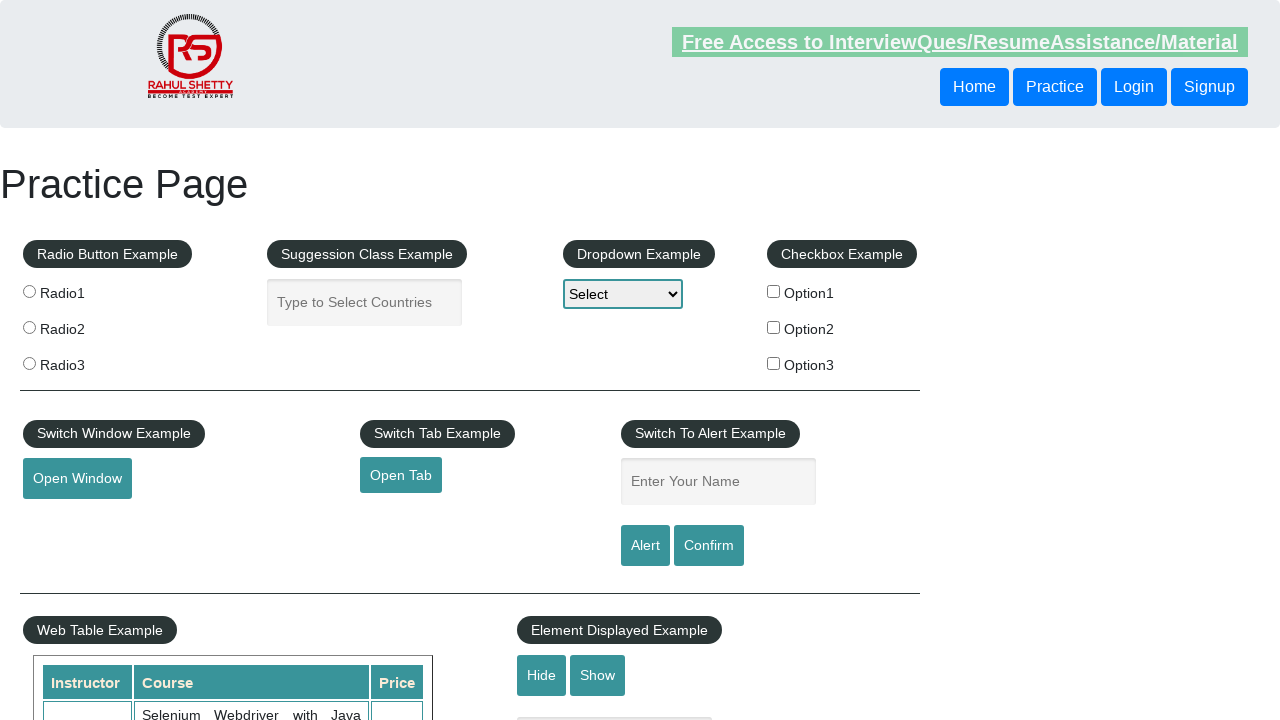

Clicked button to open new tab at (401, 475) on #opentab
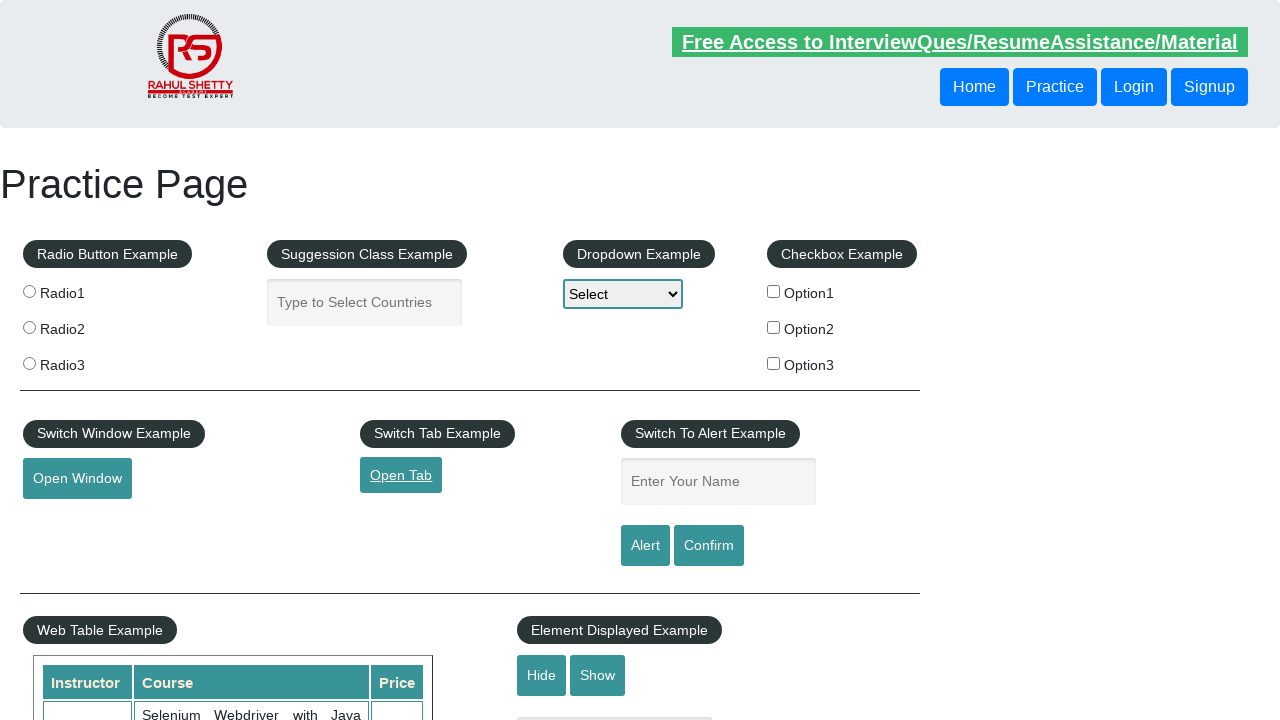

Retrieved all open pages/tabs from context
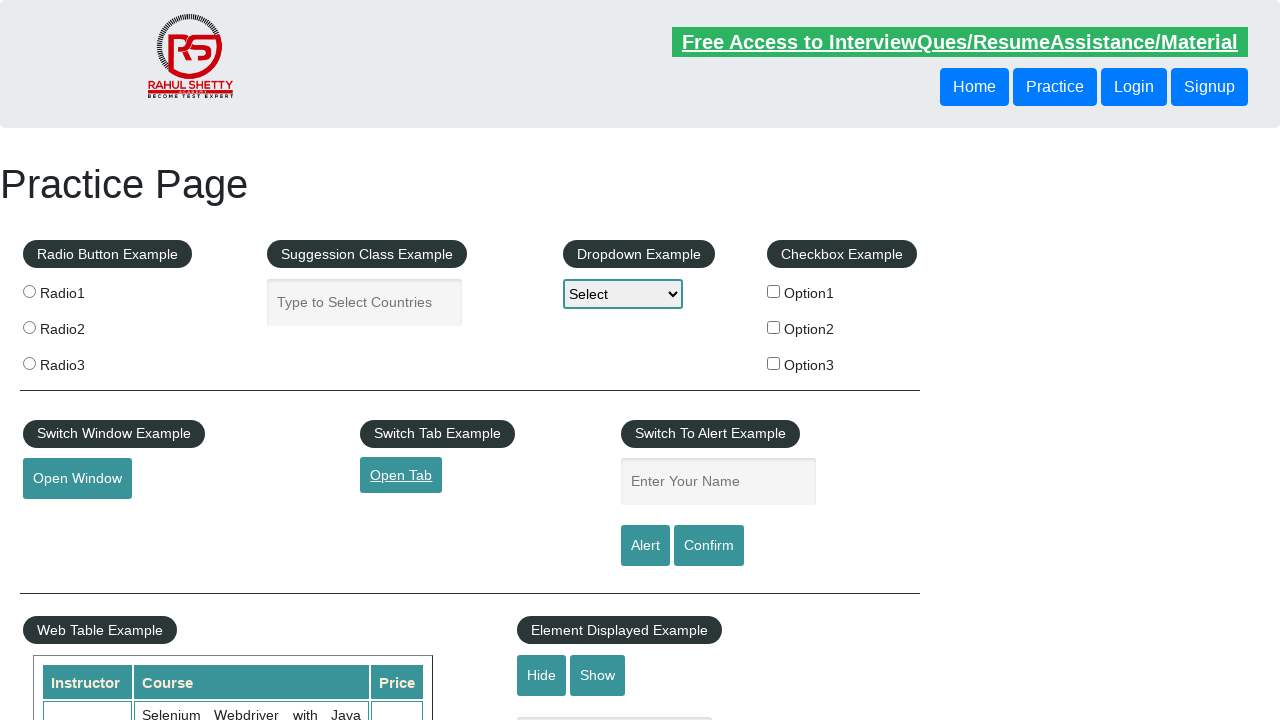

Printed page title: Practice Page
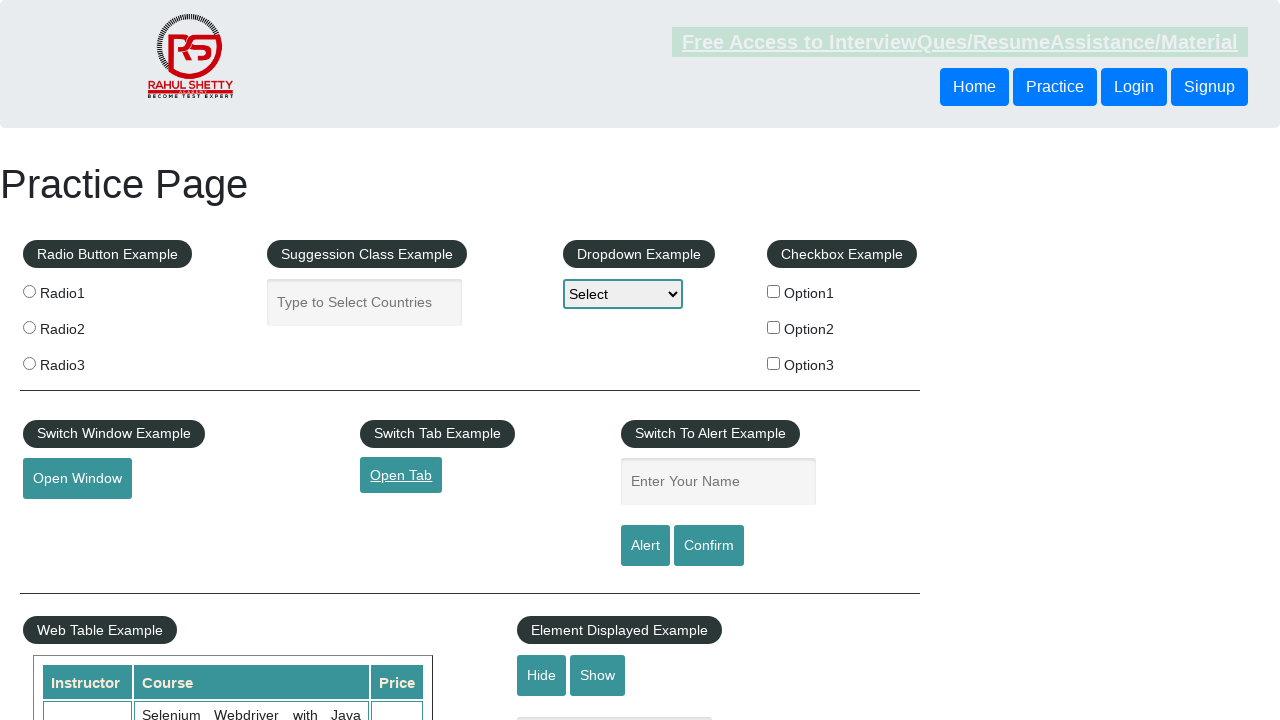

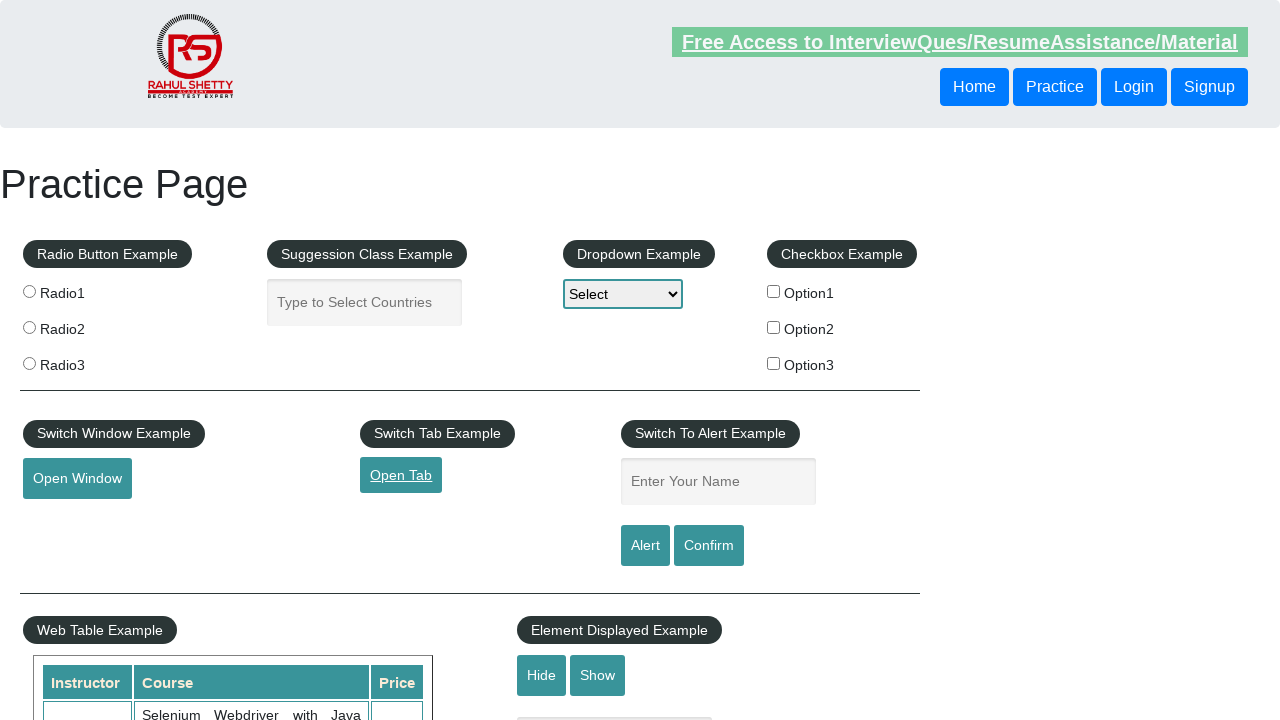